Tests that the browser back button correctly navigates through filter views (All, Active, Completed)

Starting URL: https://demo.playwright.dev/todomvc

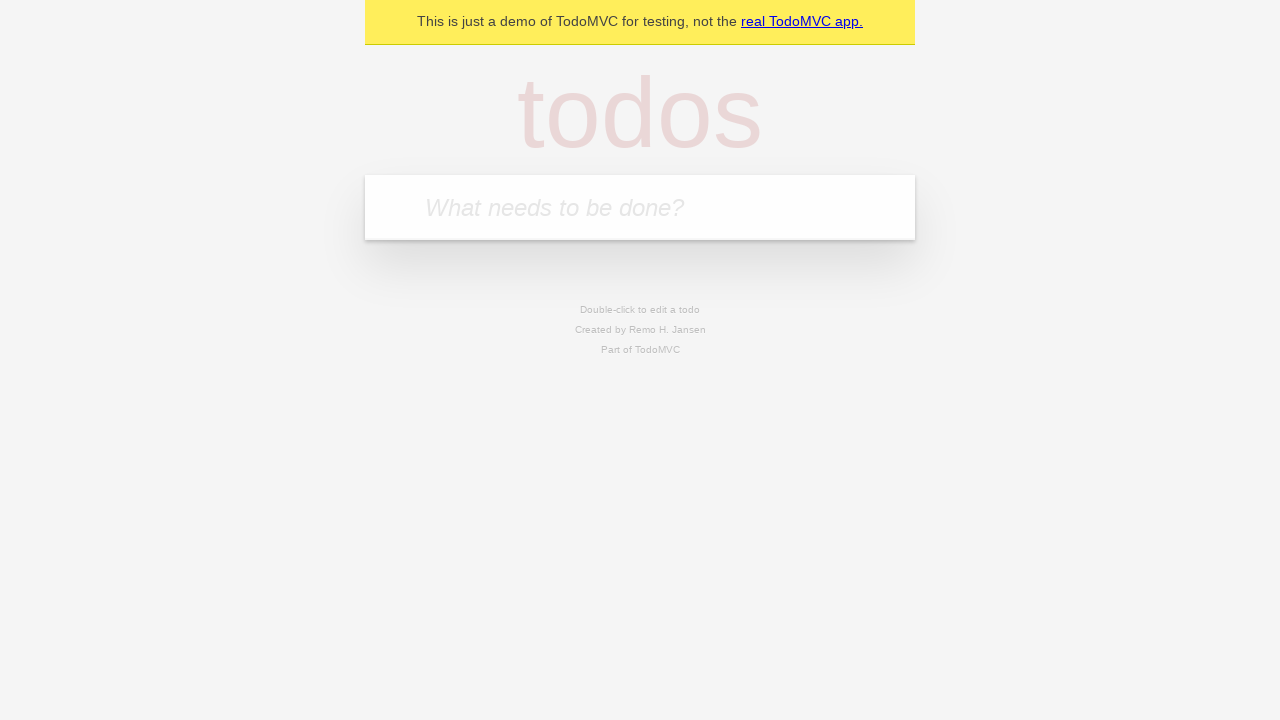

Filled todo input with 'buy some cheese' on internal:attr=[placeholder="What needs to be done?"i]
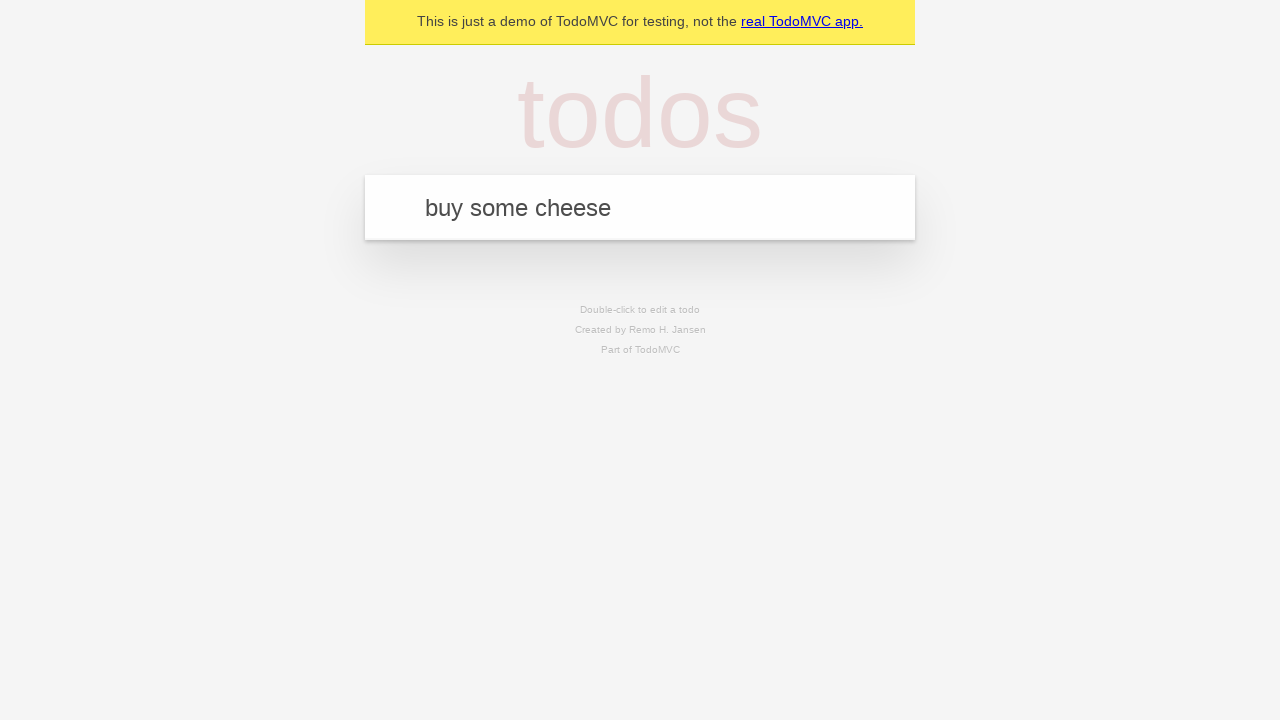

Pressed Enter to add first todo on internal:attr=[placeholder="What needs to be done?"i]
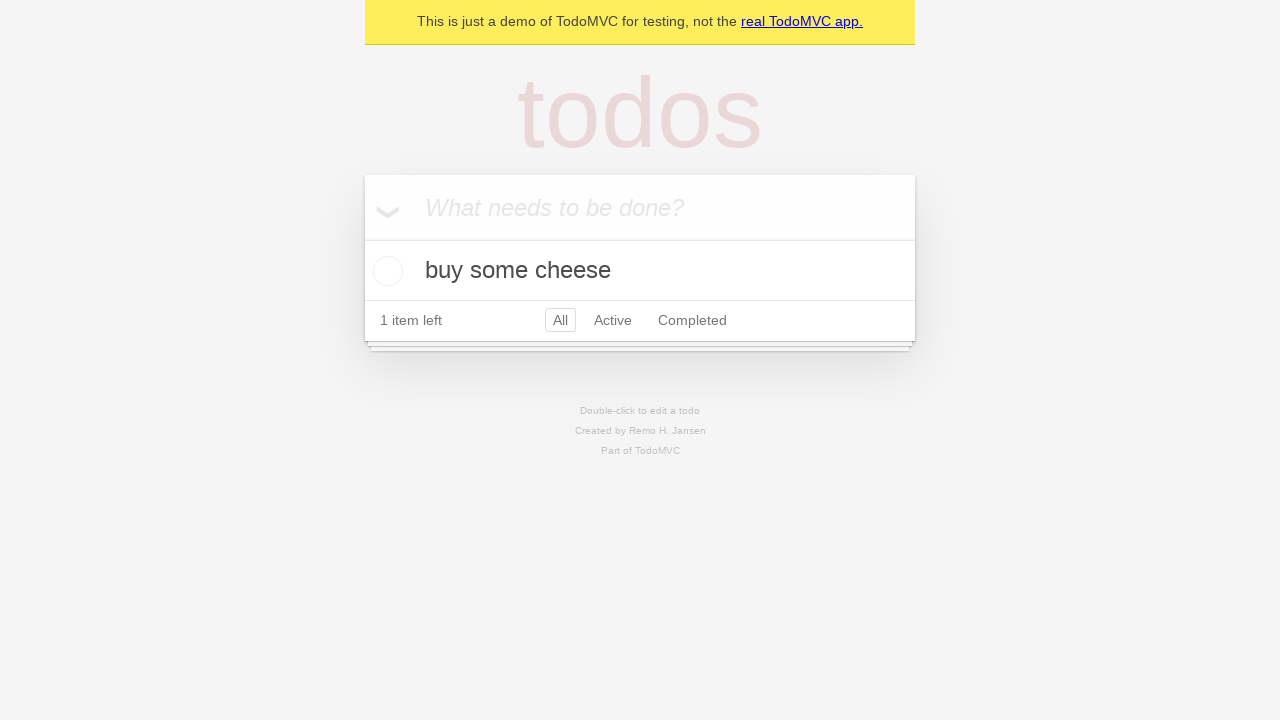

Filled todo input with 'feed the cat' on internal:attr=[placeholder="What needs to be done?"i]
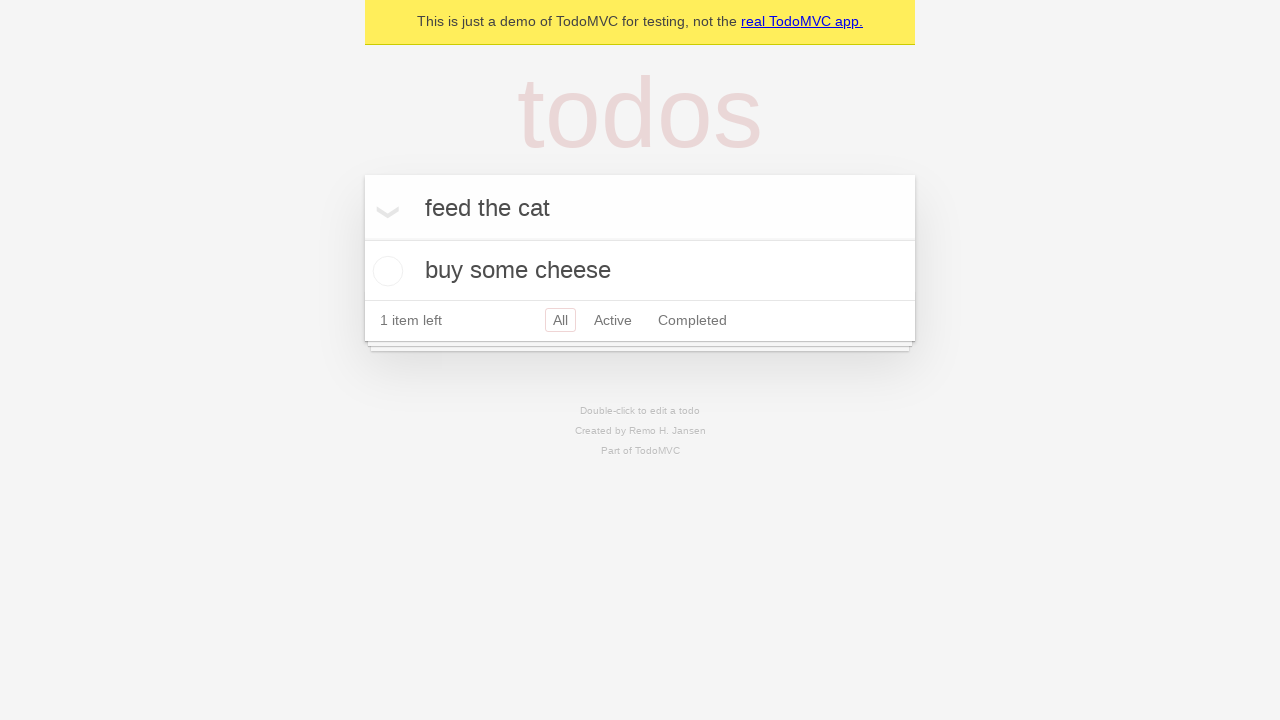

Pressed Enter to add second todo on internal:attr=[placeholder="What needs to be done?"i]
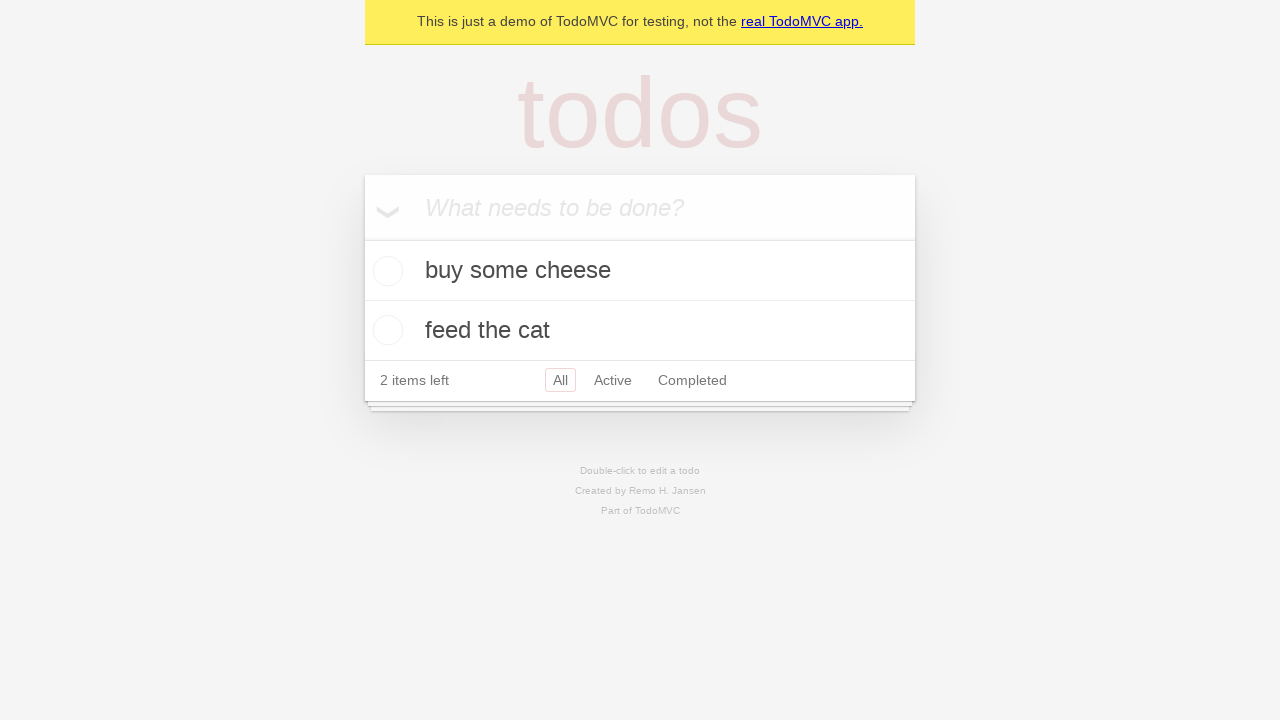

Filled todo input with 'book a doctors appointment' on internal:attr=[placeholder="What needs to be done?"i]
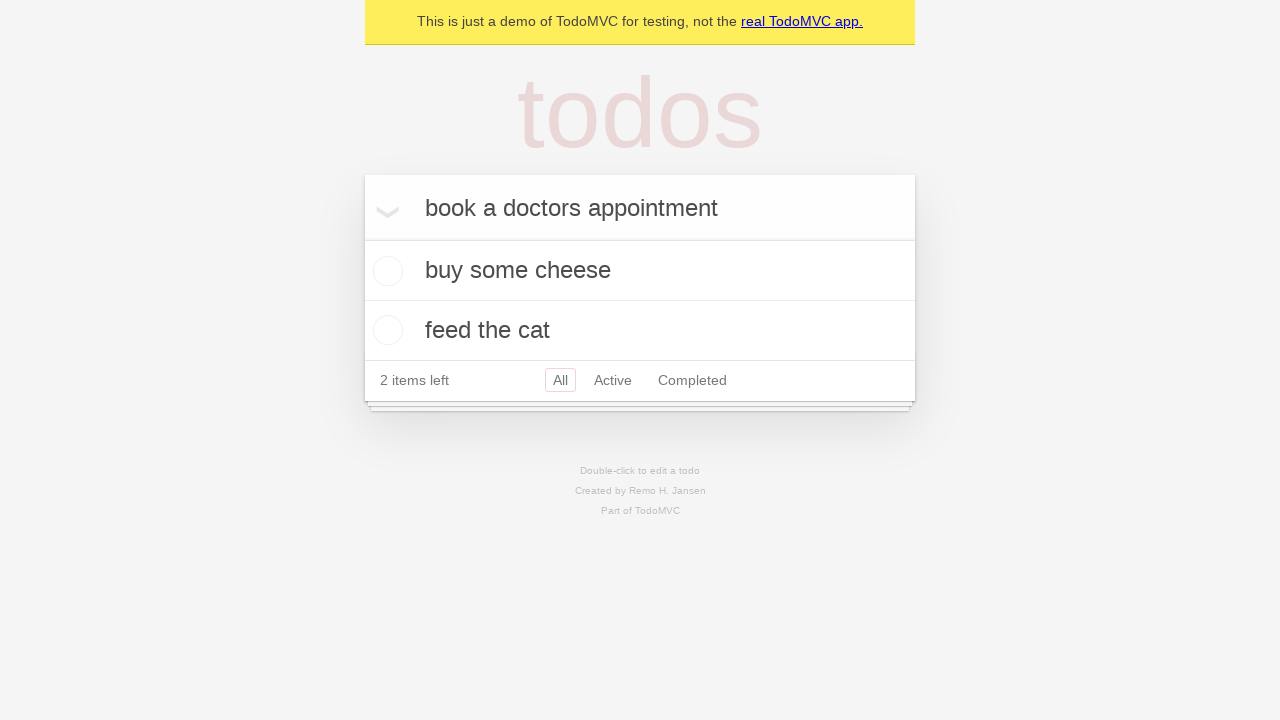

Pressed Enter to add third todo on internal:attr=[placeholder="What needs to be done?"i]
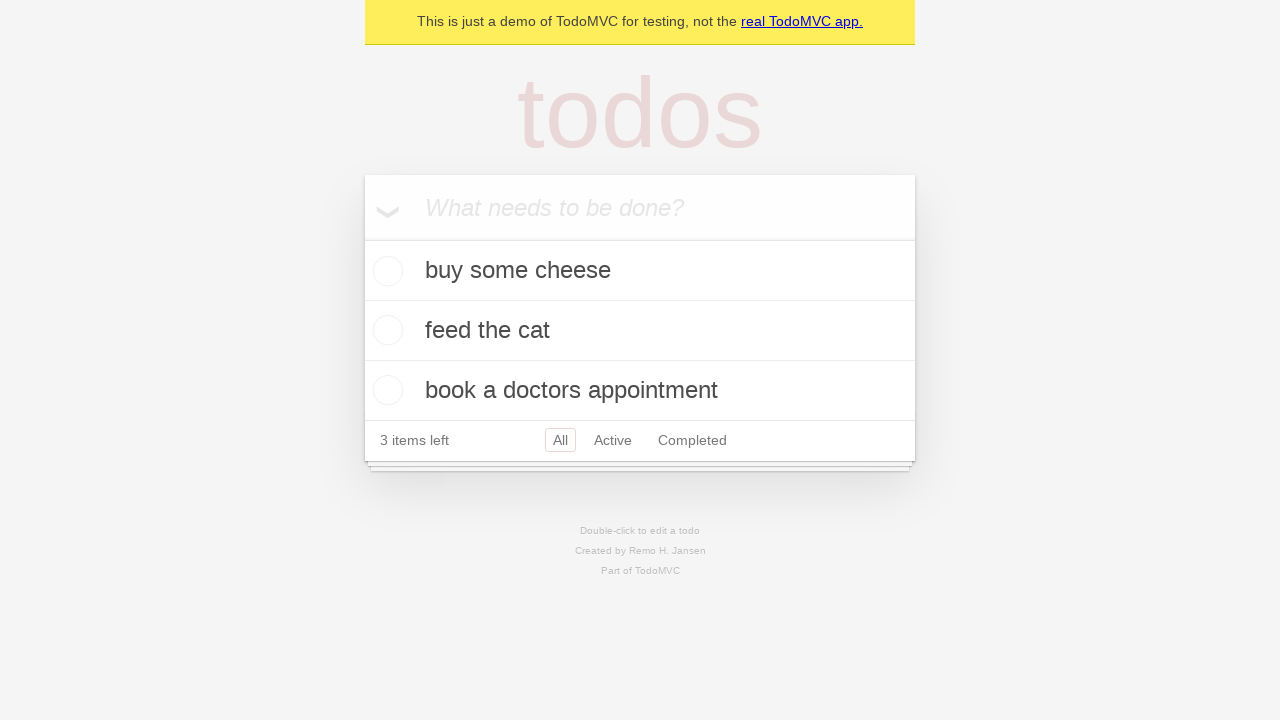

Checked the second todo item at (385, 330) on internal:testid=[data-testid="todo-item"s] >> nth=1 >> internal:role=checkbox
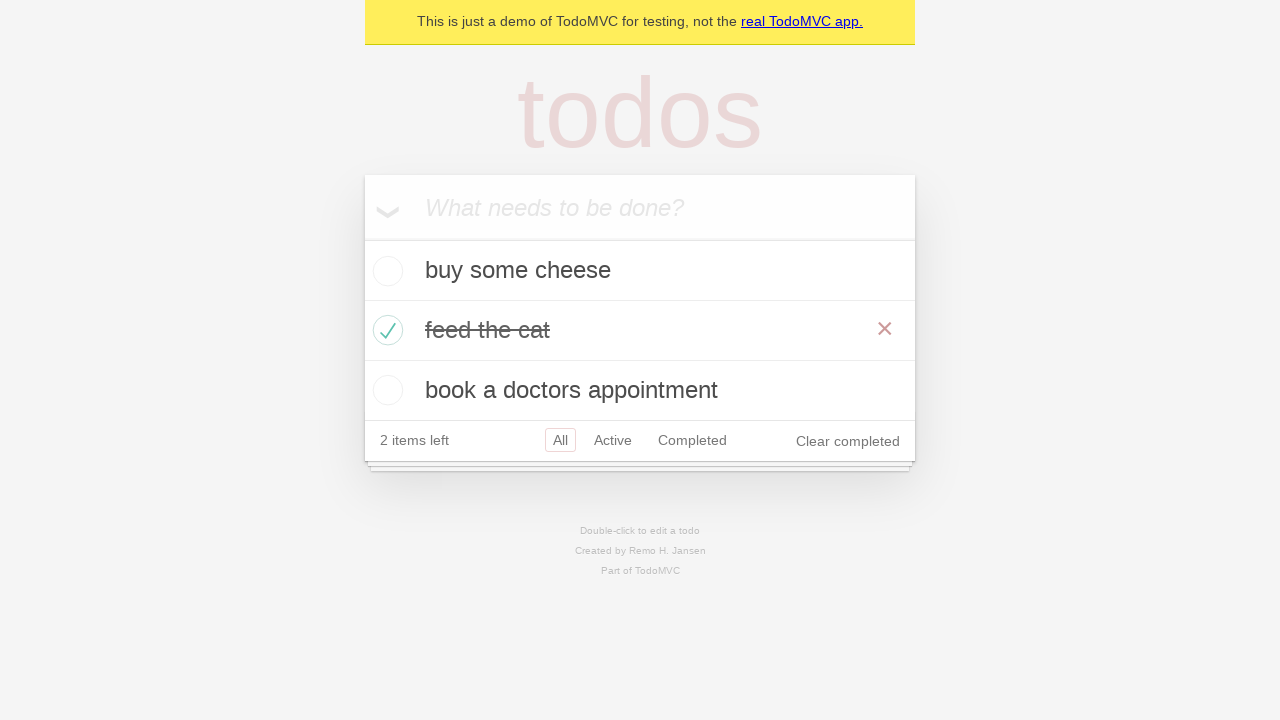

Clicked 'All' filter link at (560, 440) on internal:role=link[name="All"i]
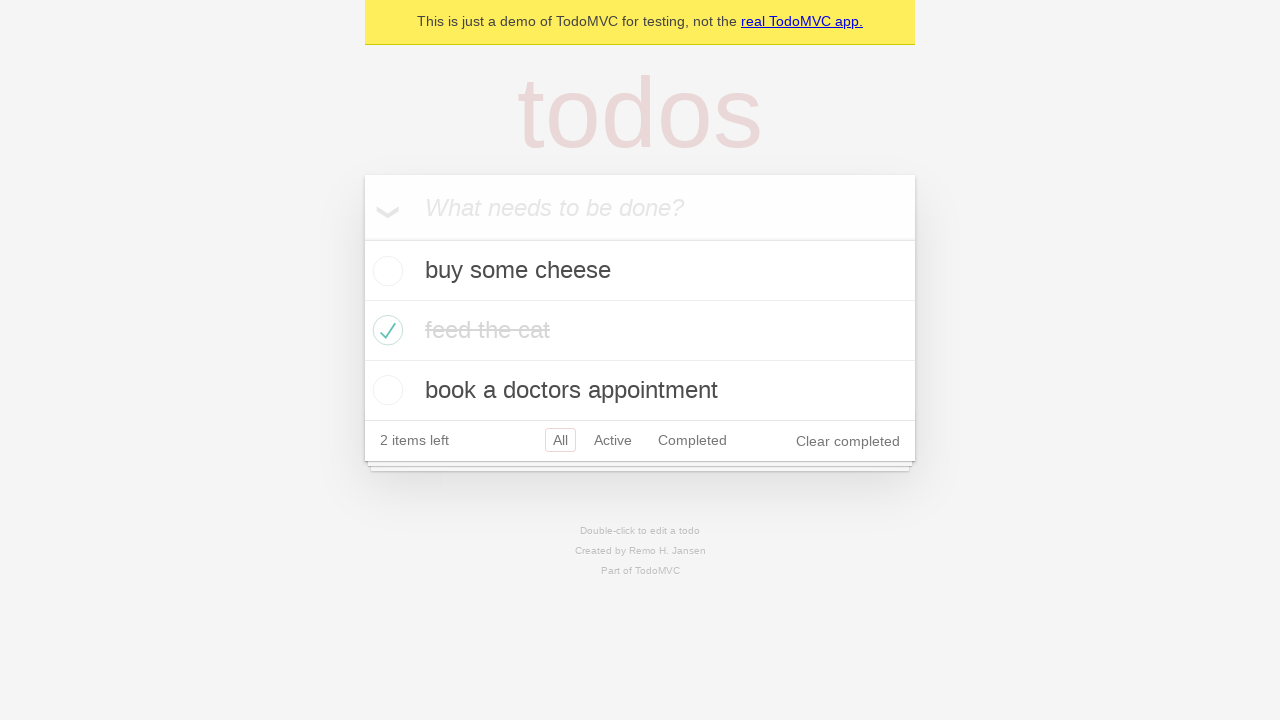

Clicked 'Active' filter link at (613, 440) on internal:role=link[name="Active"i]
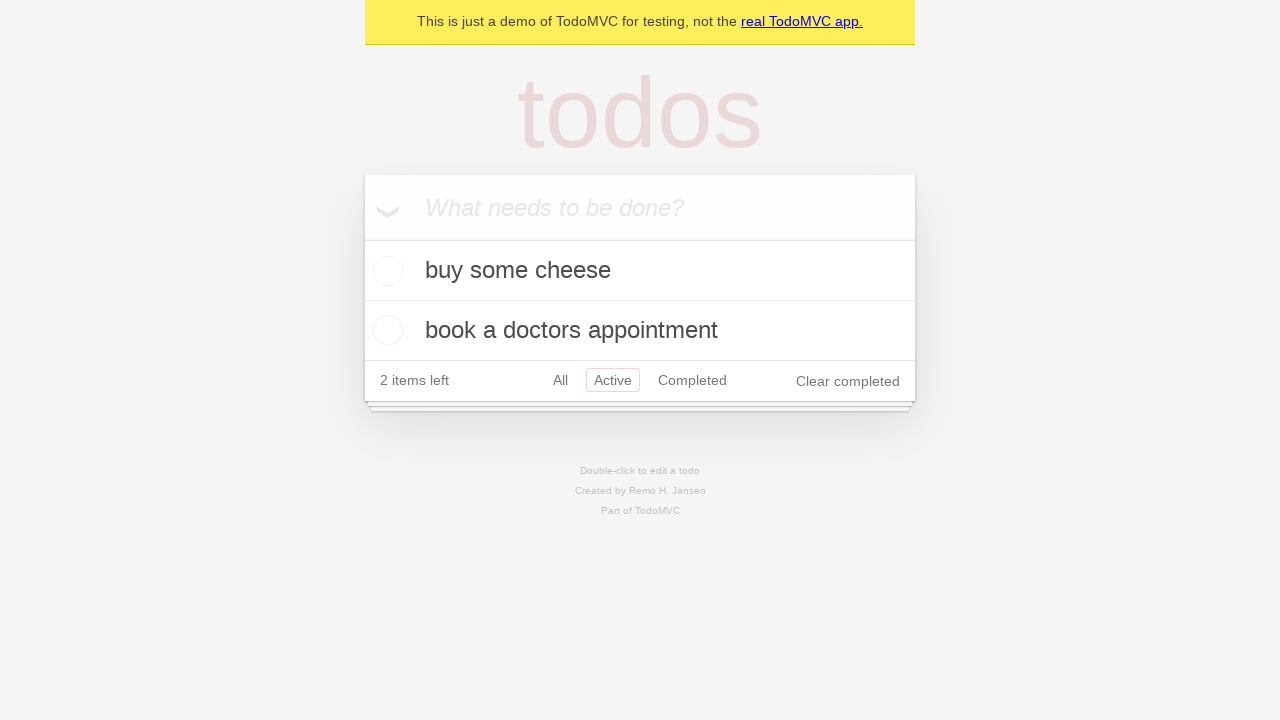

Clicked 'Completed' filter link at (692, 380) on internal:role=link[name="Completed"i]
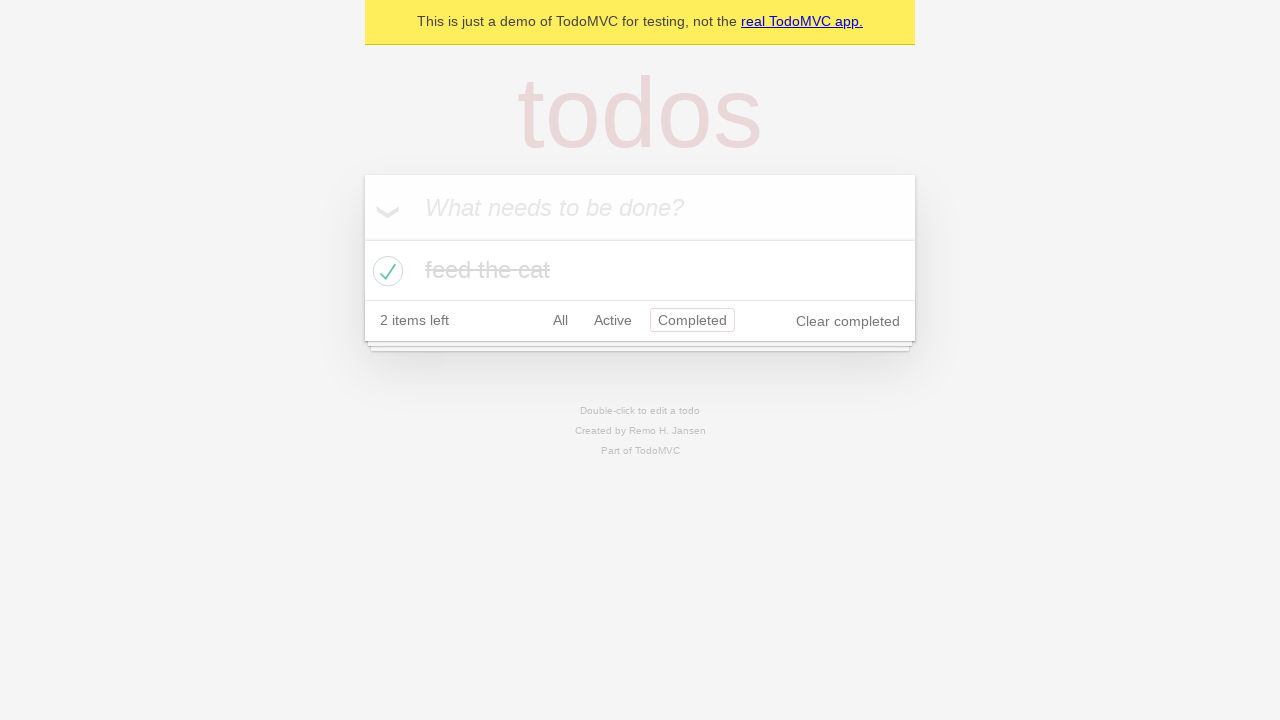

Used browser back button to navigate from Completed filter
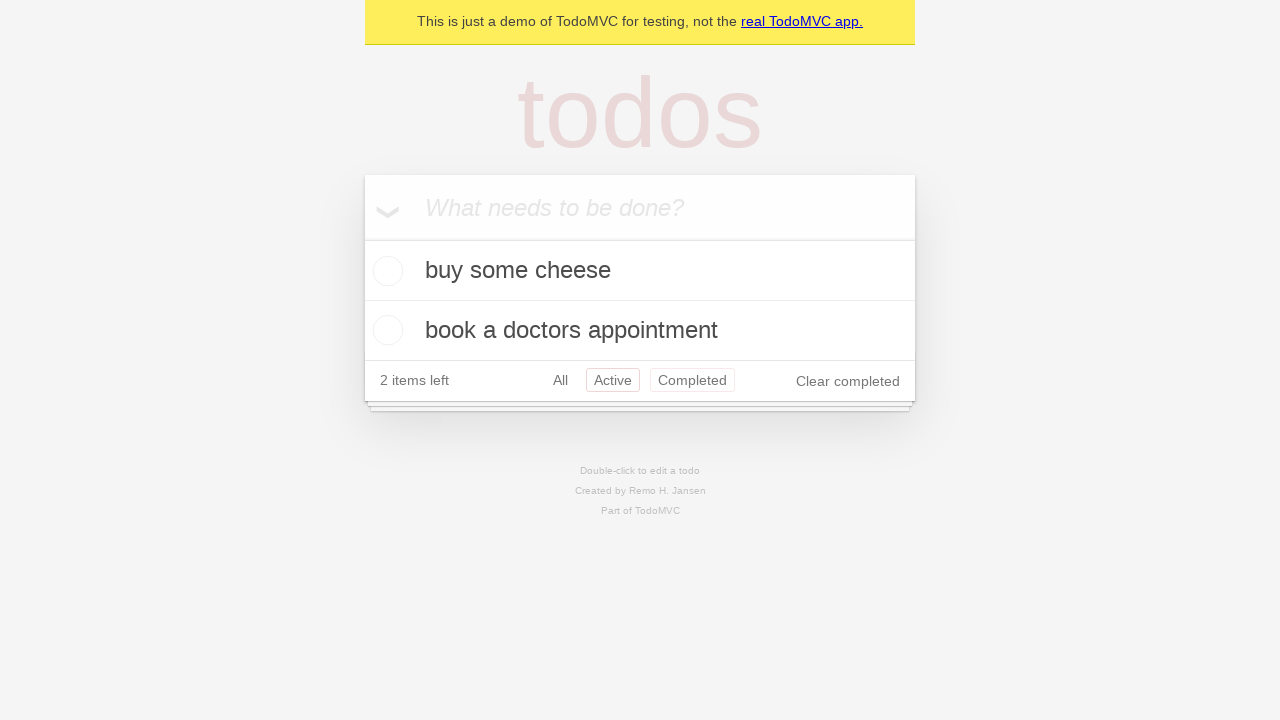

Used browser back button to navigate from Active filter
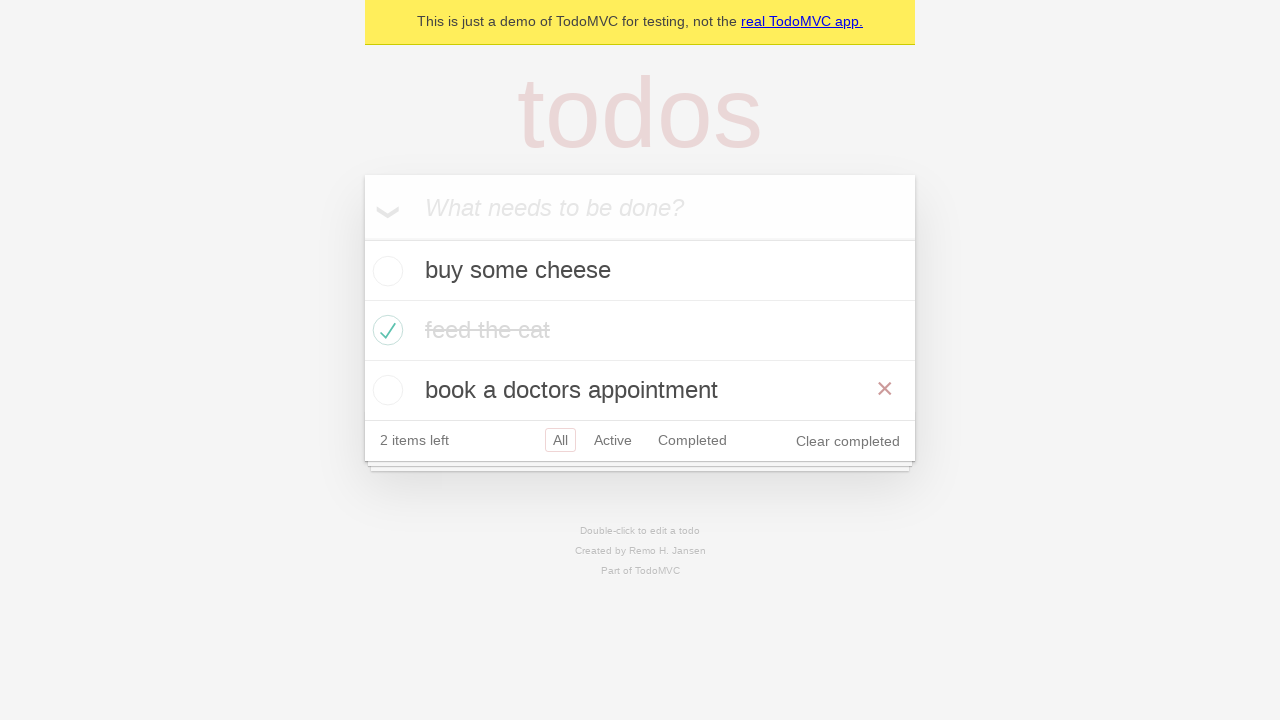

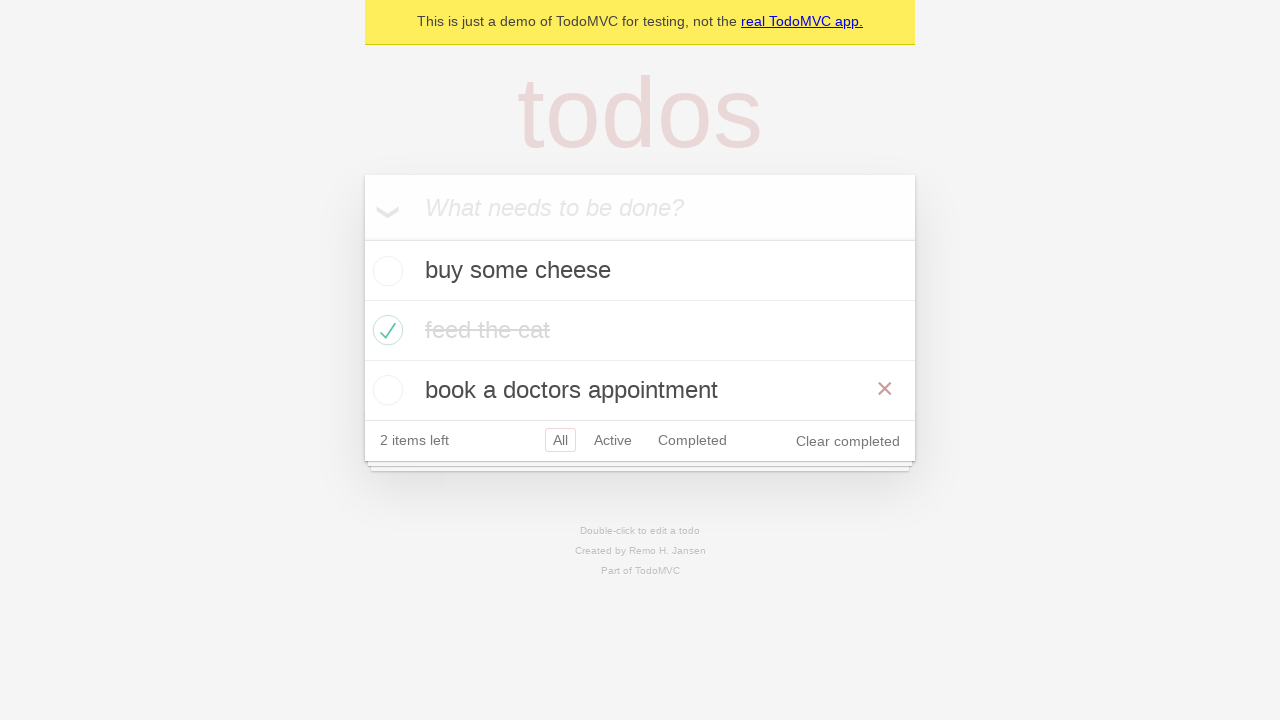